Tests container-restricted dragging by navigating to the Container Restriction tab and attempting to drag a box element outside its container

Starting URL: https://demoqa.com/dragabble

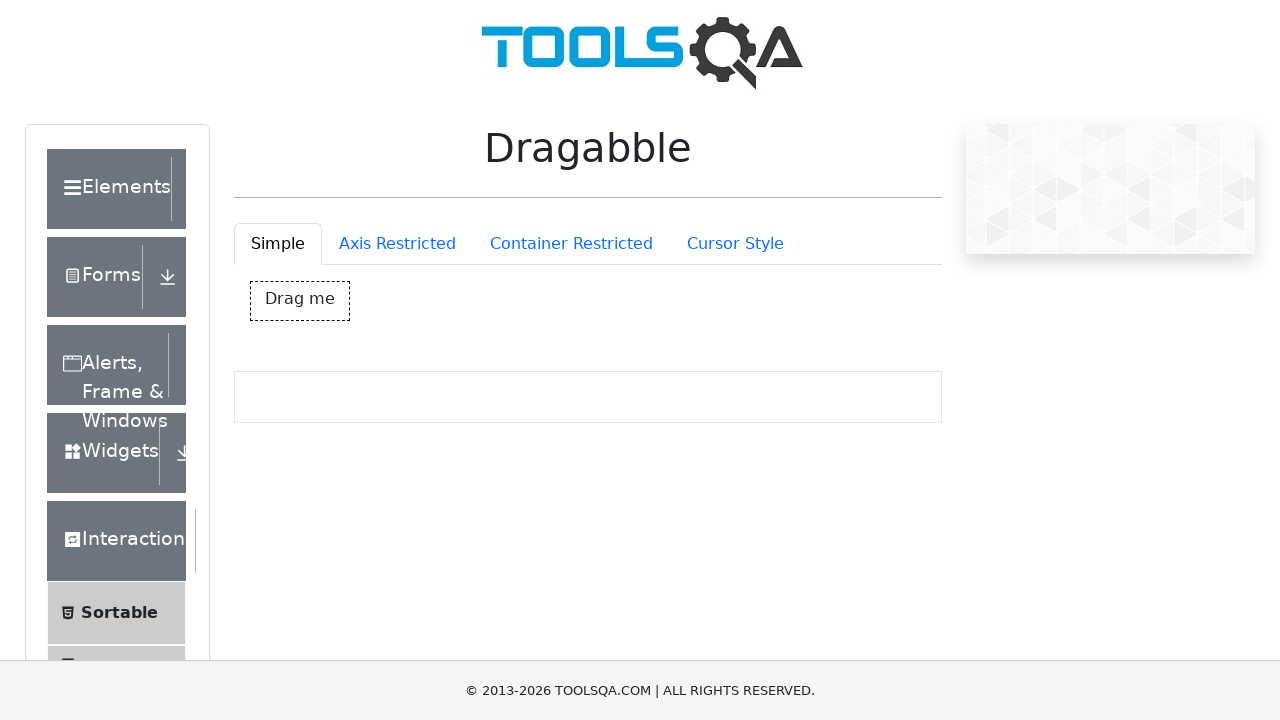

Clicked on Container Restriction tab at (571, 244) on #draggableExample-tab-containerRestriction
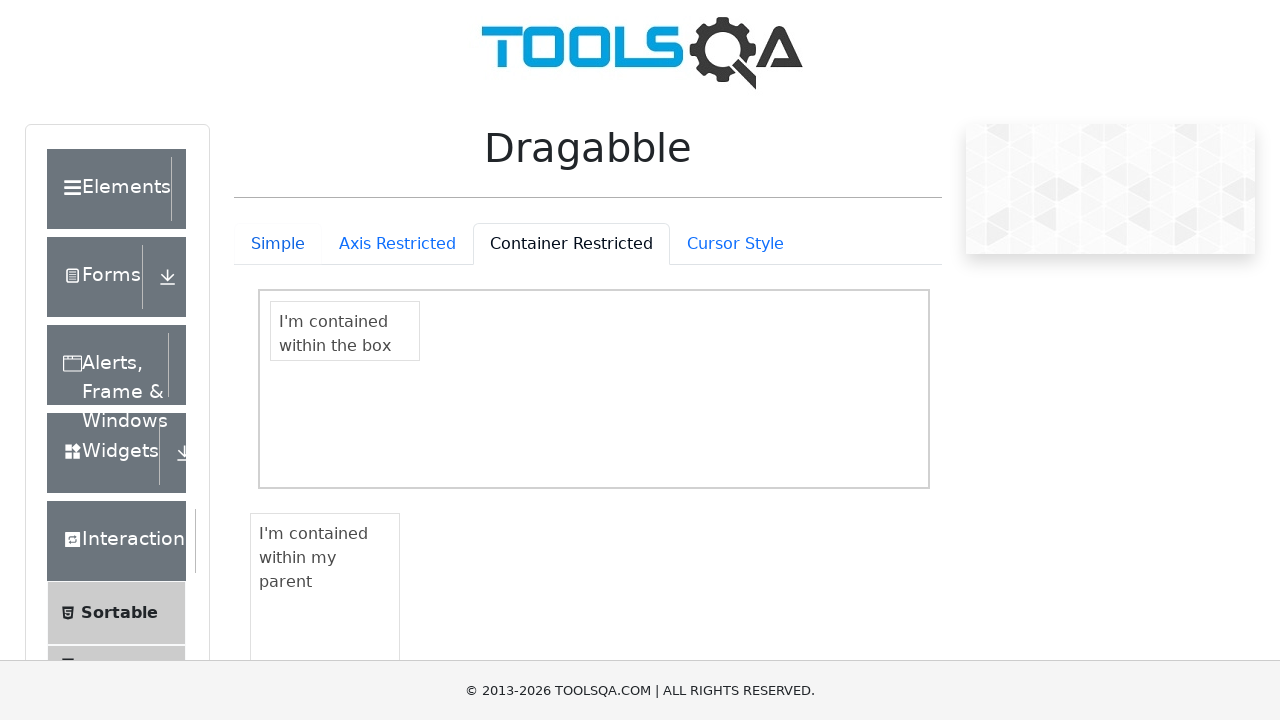

Container Restriction tab content loaded and visible
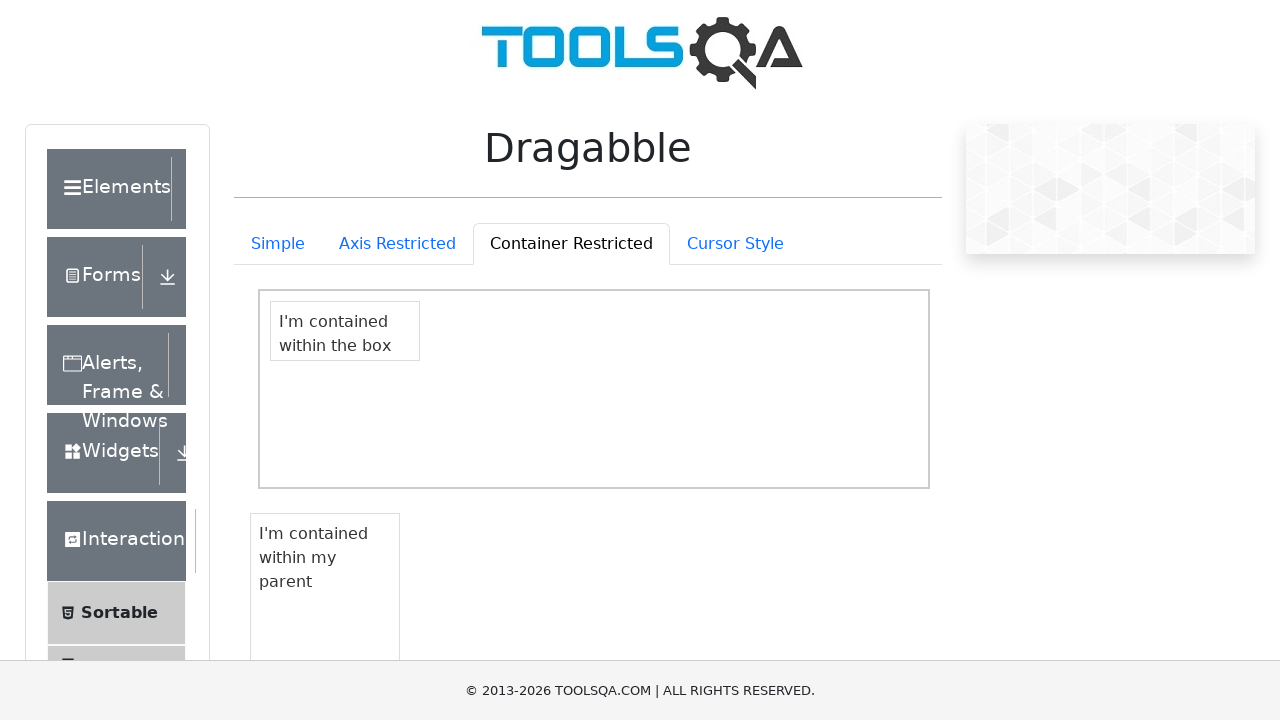

Located draggable box element within container
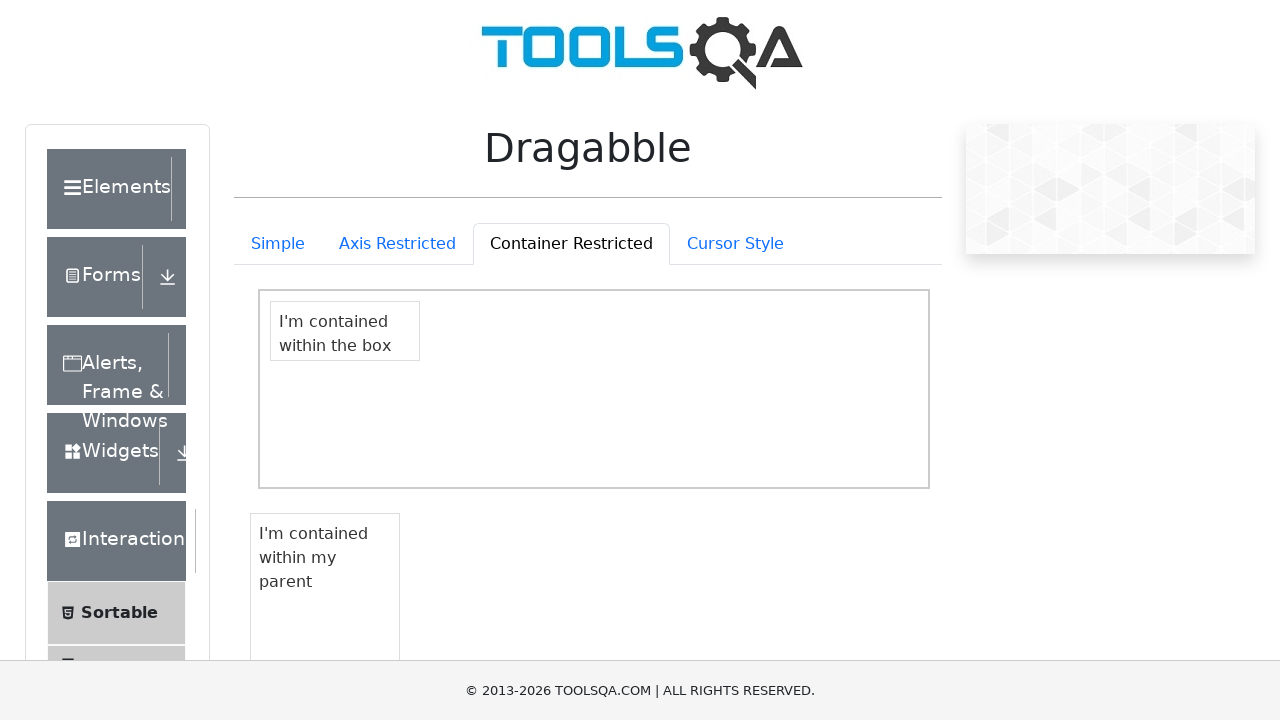

Located target location outside the container
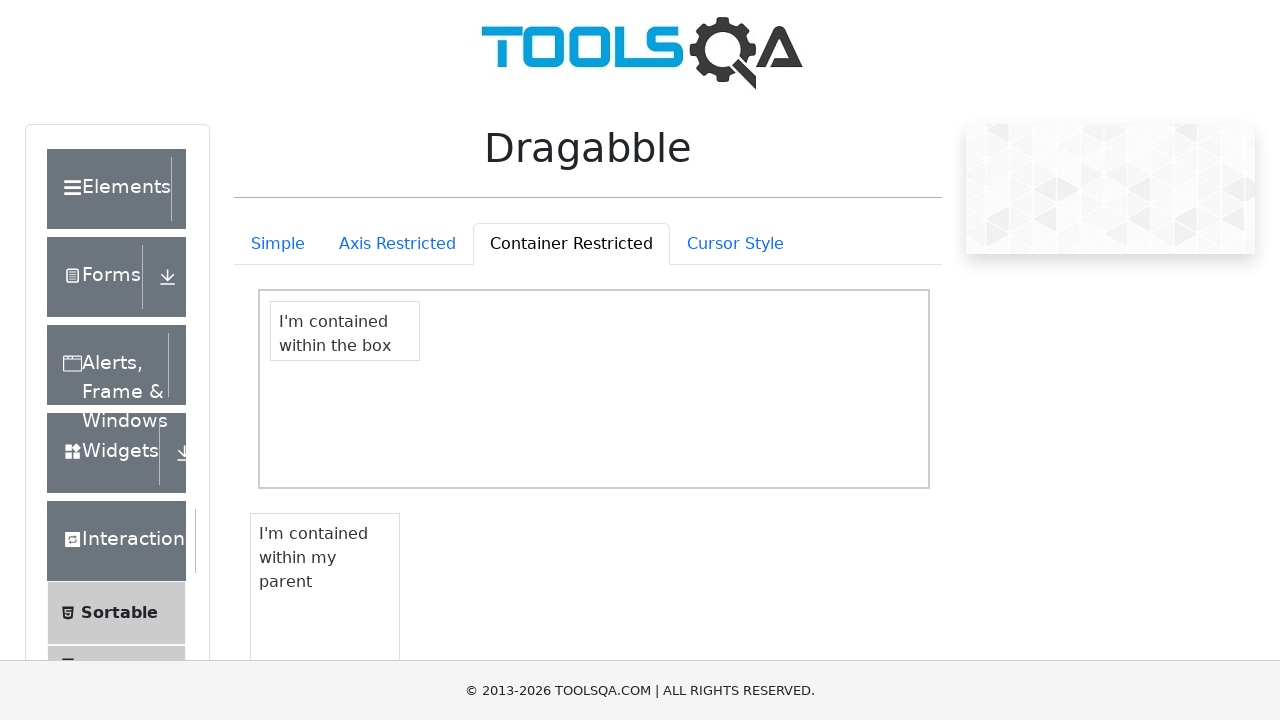

Attempted to drag box element outside container - box should remain restricted within container at (313, 534)
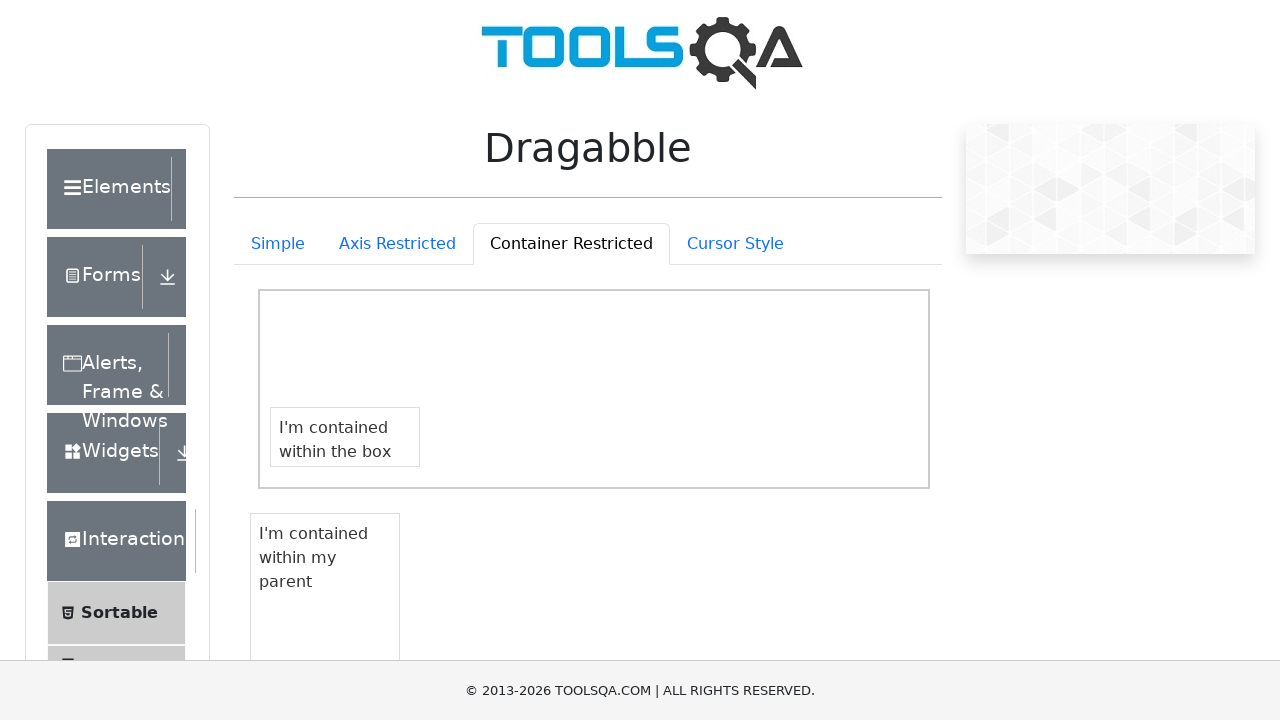

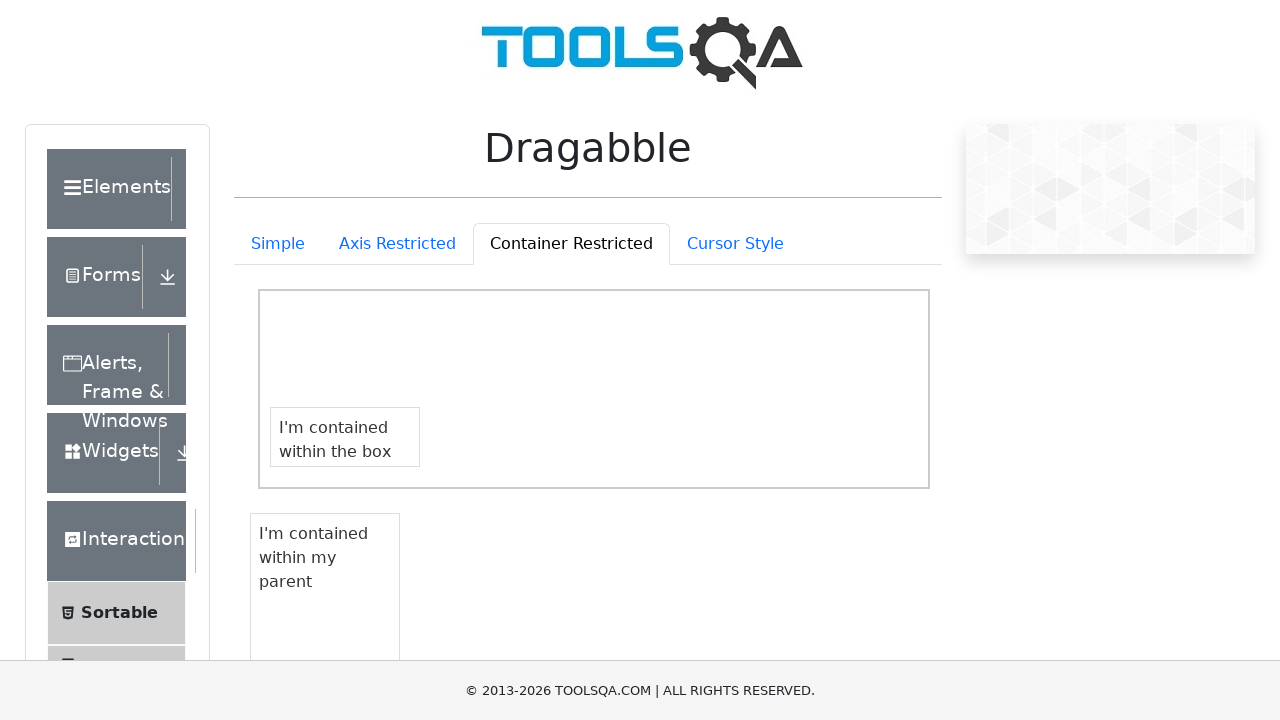